Navigates to the ZLTI website and verifies that anchor links are present on the page

Starting URL: https://www.zlti.com/

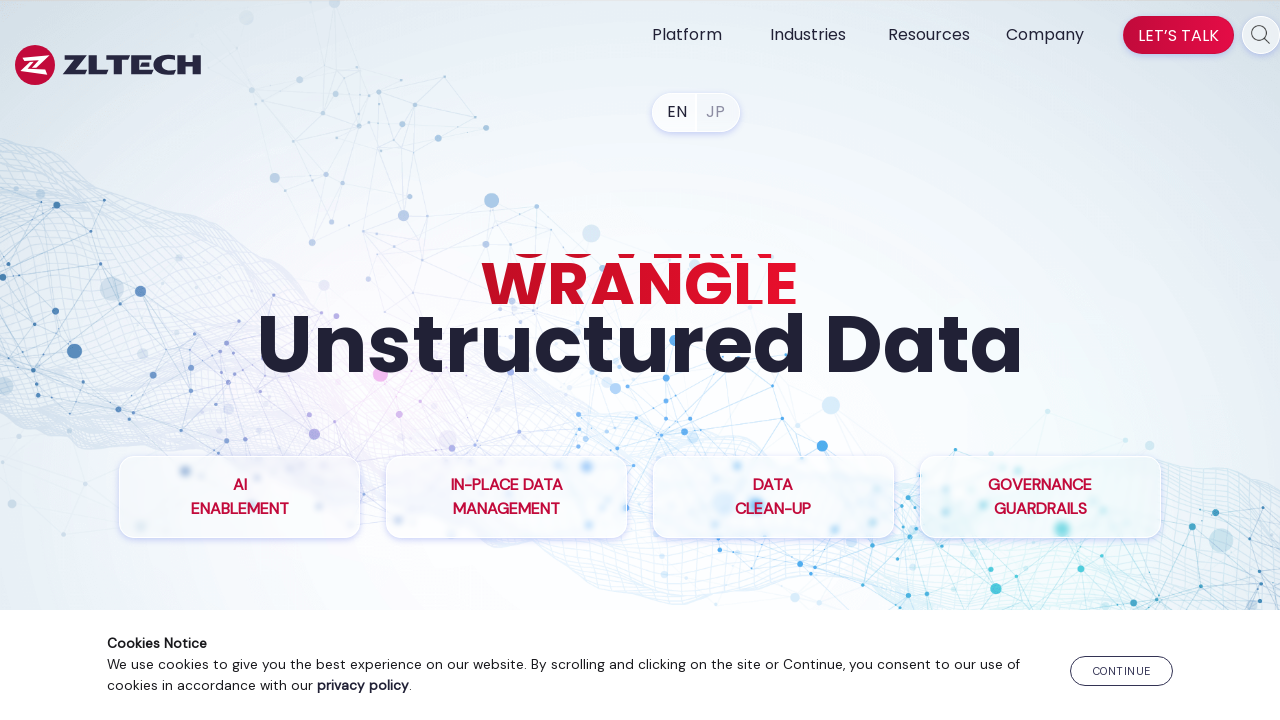

Waited for anchor links to be present on the page
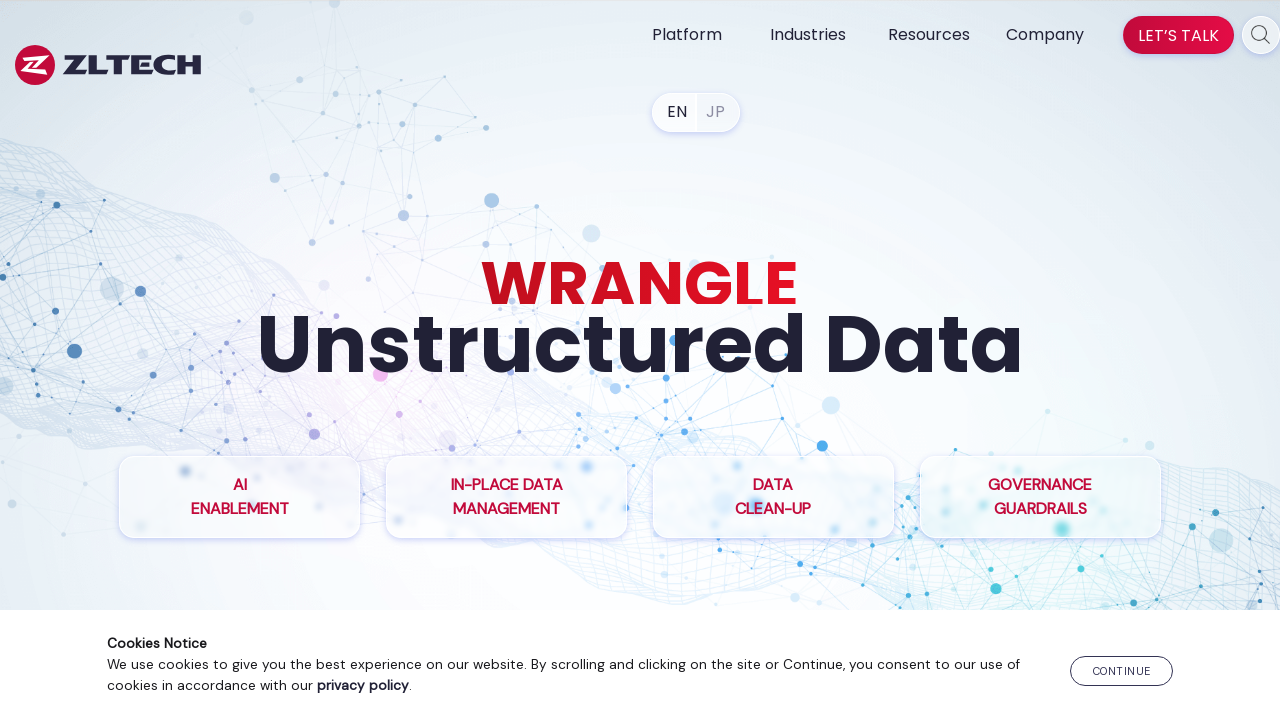

Located all anchor links on the page
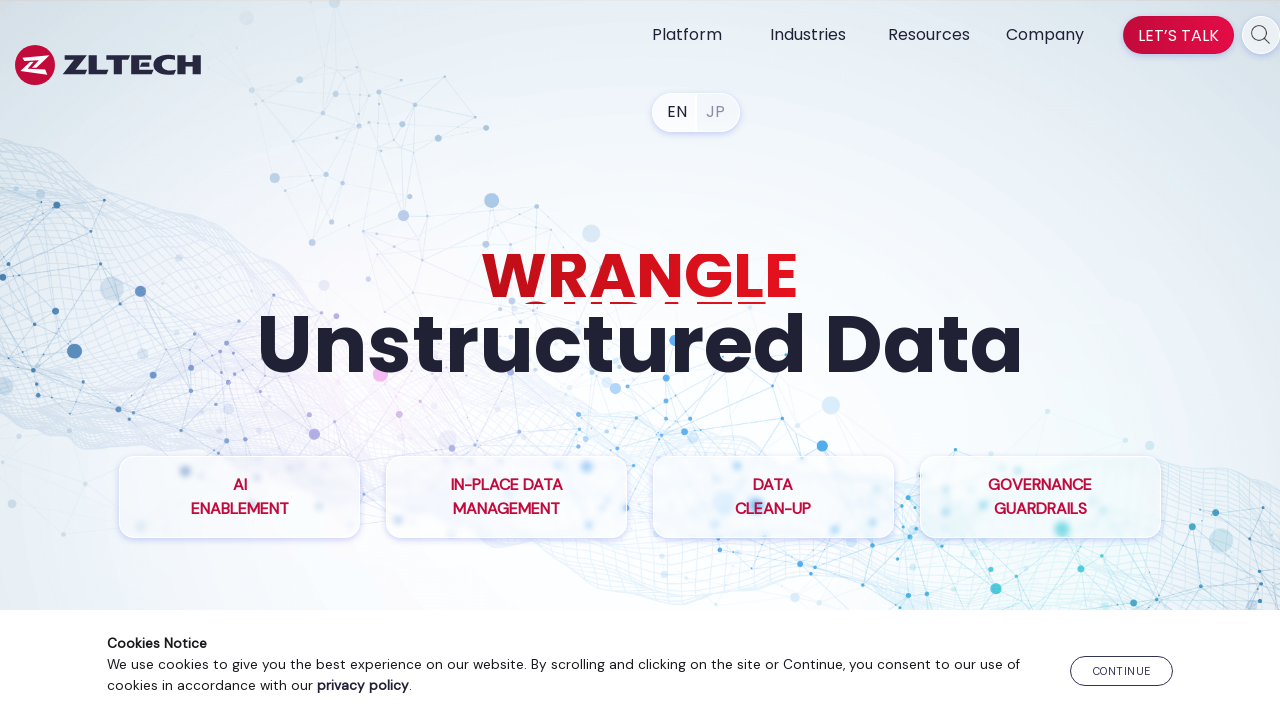

Verified that 79 anchor links are present on the page
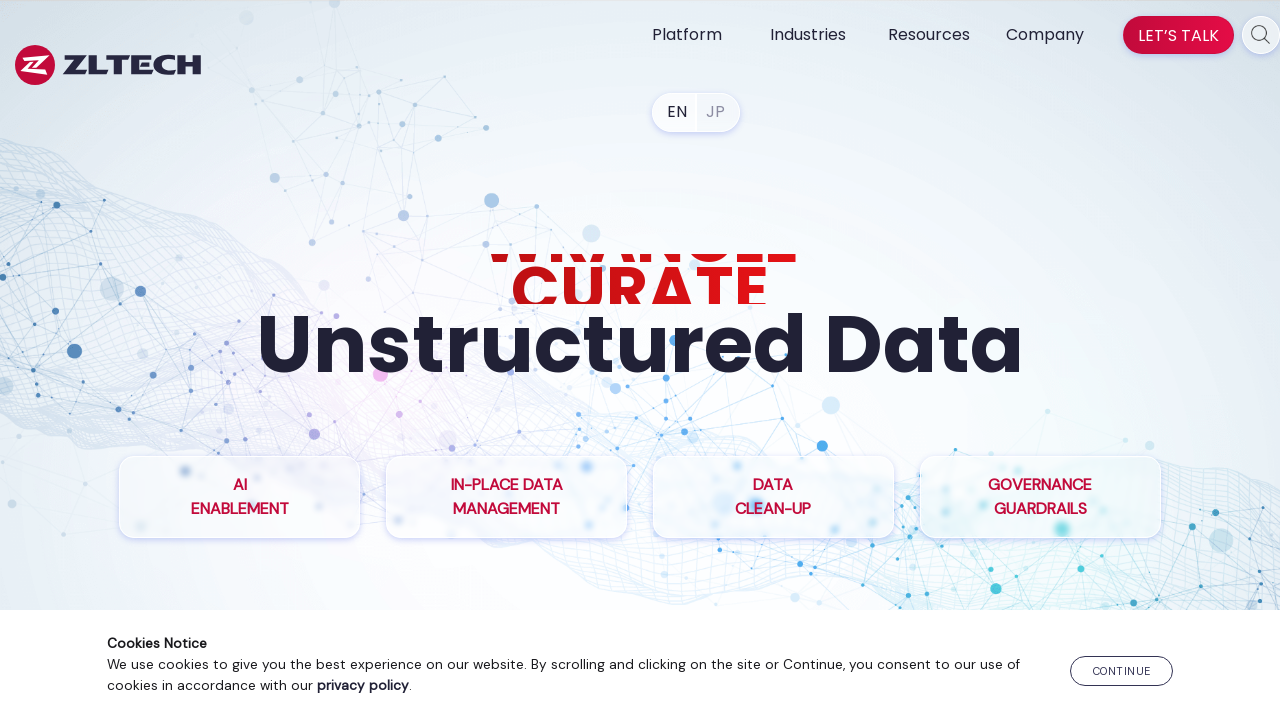

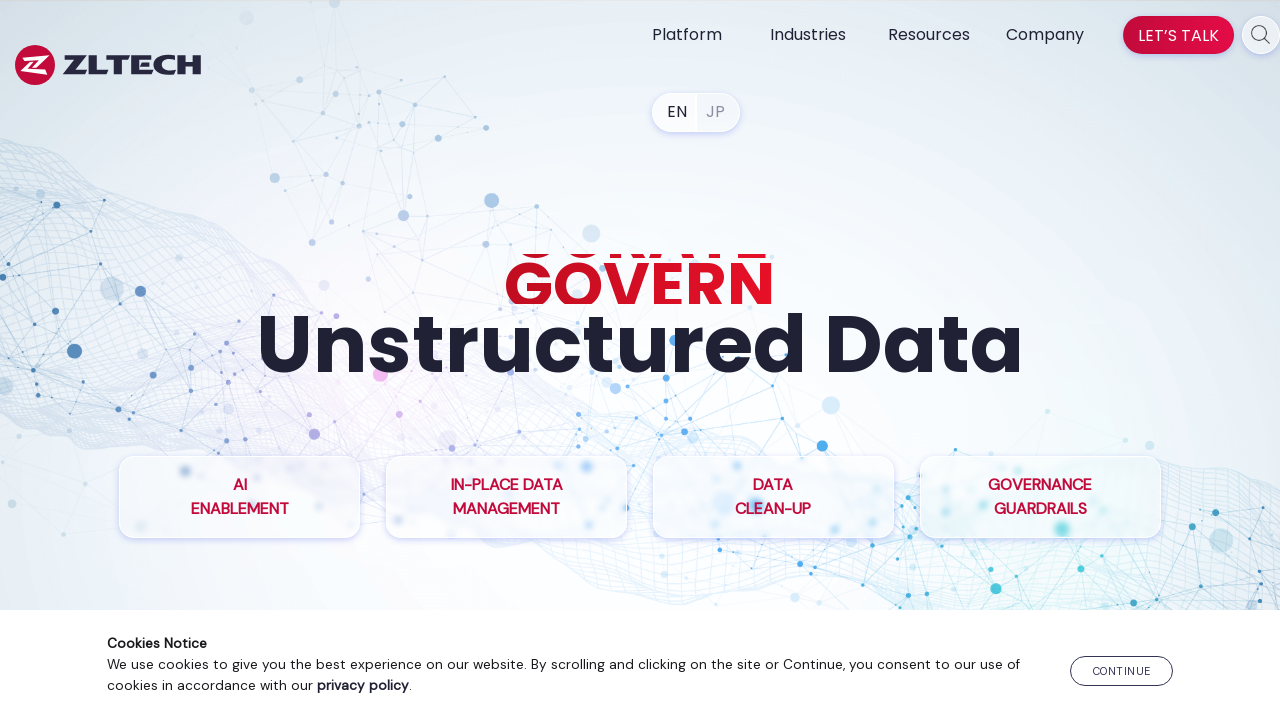